Tests explicit wait functionality on Selenium's dynamic test page by clicking a reveal button, waiting for an element to become visible, and then typing text into the revealed input field

Starting URL: https://www.selenium.dev/selenium/web/dynamic.html

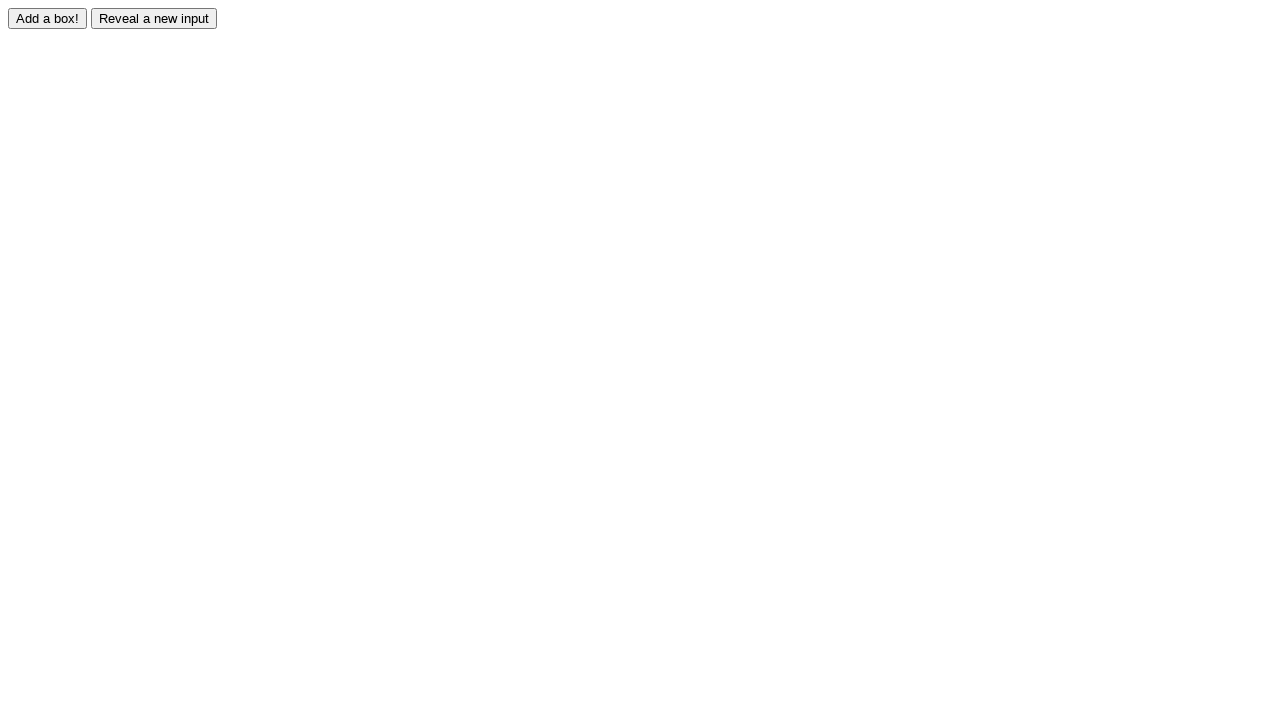

Clicked reveal button to show hidden element at (154, 18) on #reveal
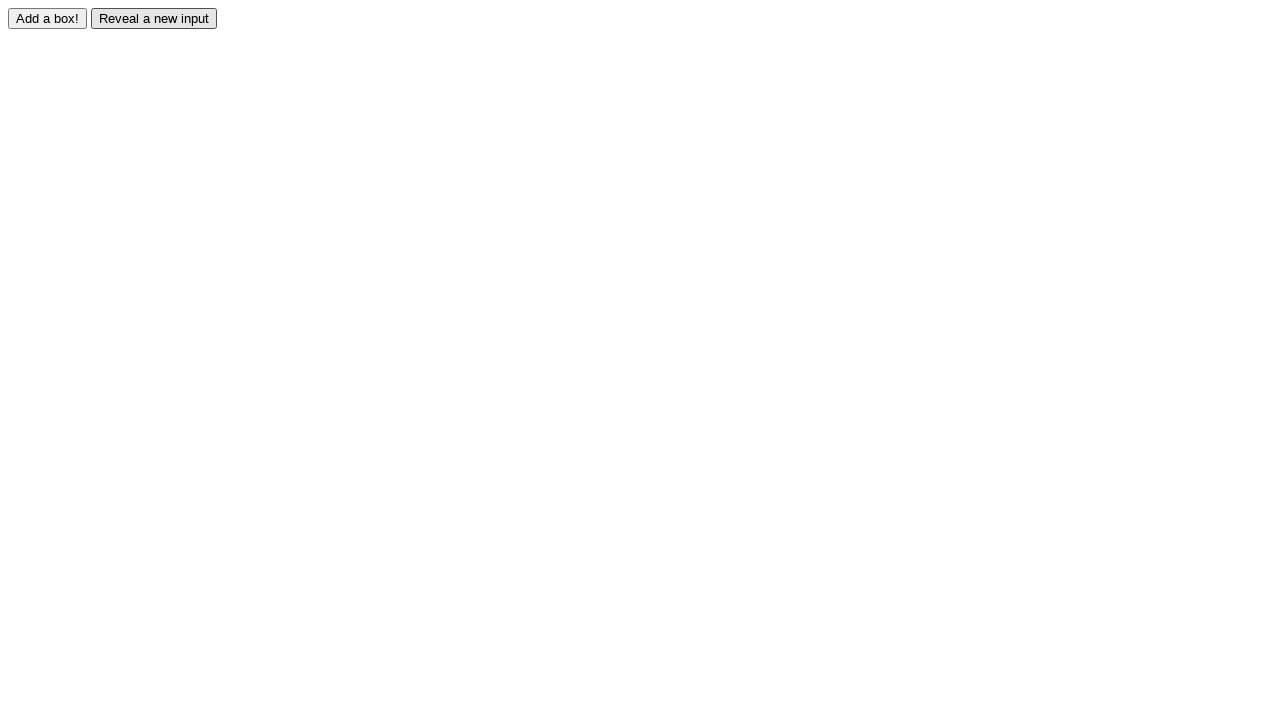

Waited for revealed input element to become visible
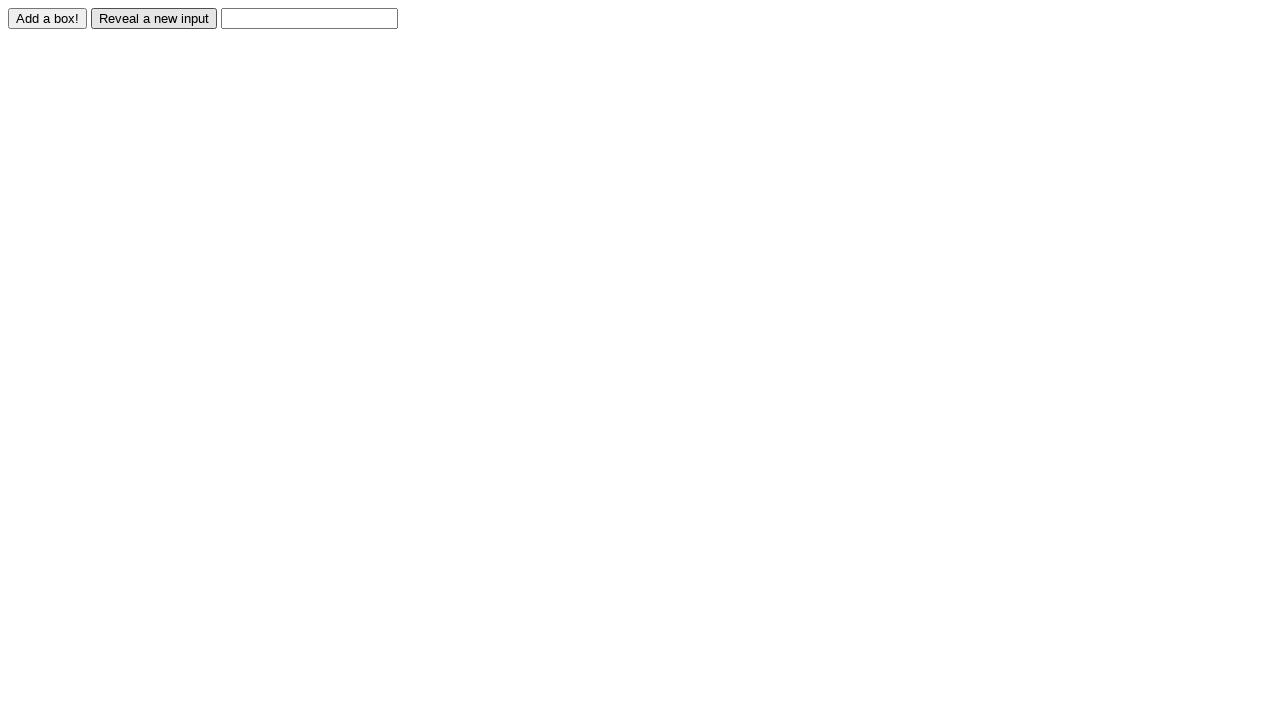

Typed 'Displayed' into the revealed input field on #revealed
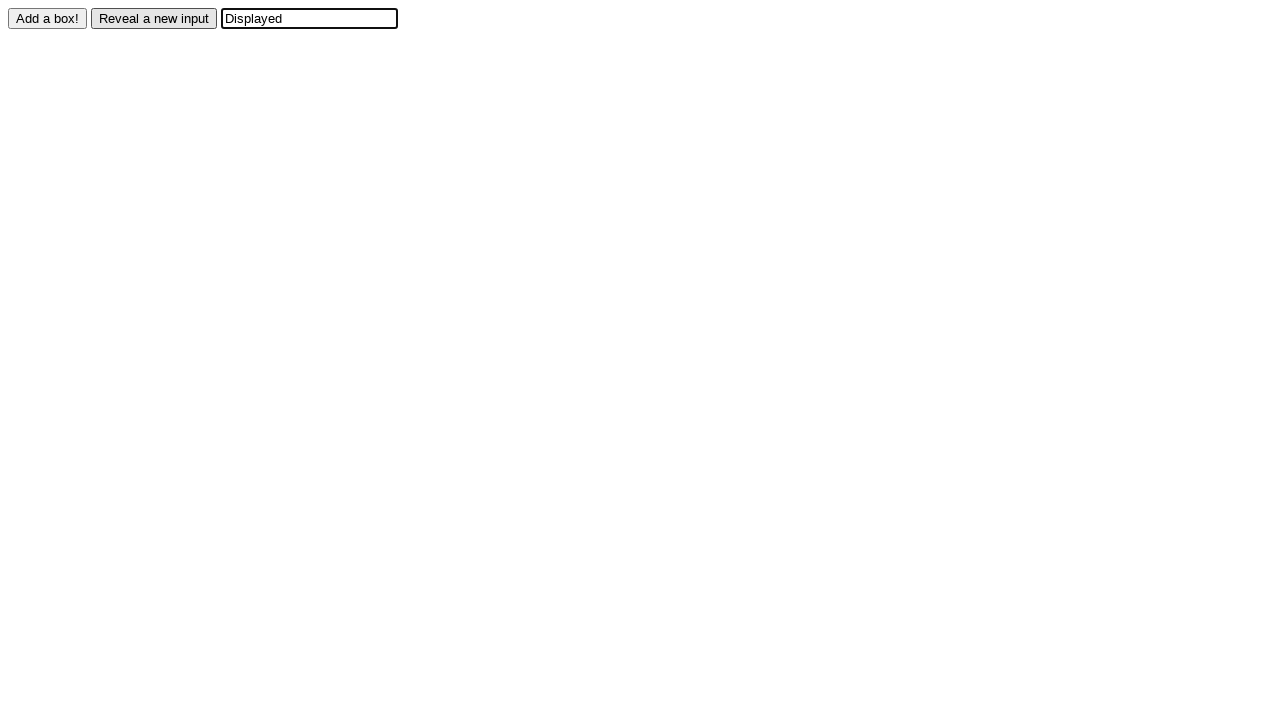

Verified that input field contains 'Displayed'
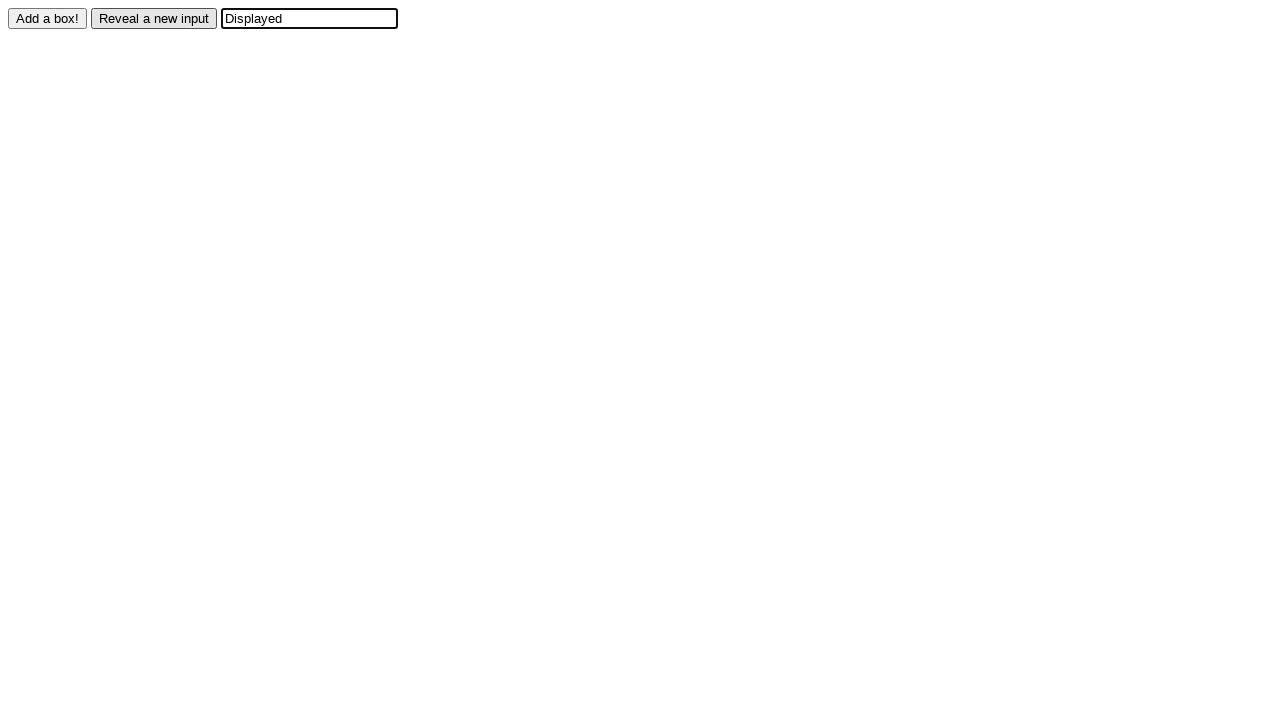

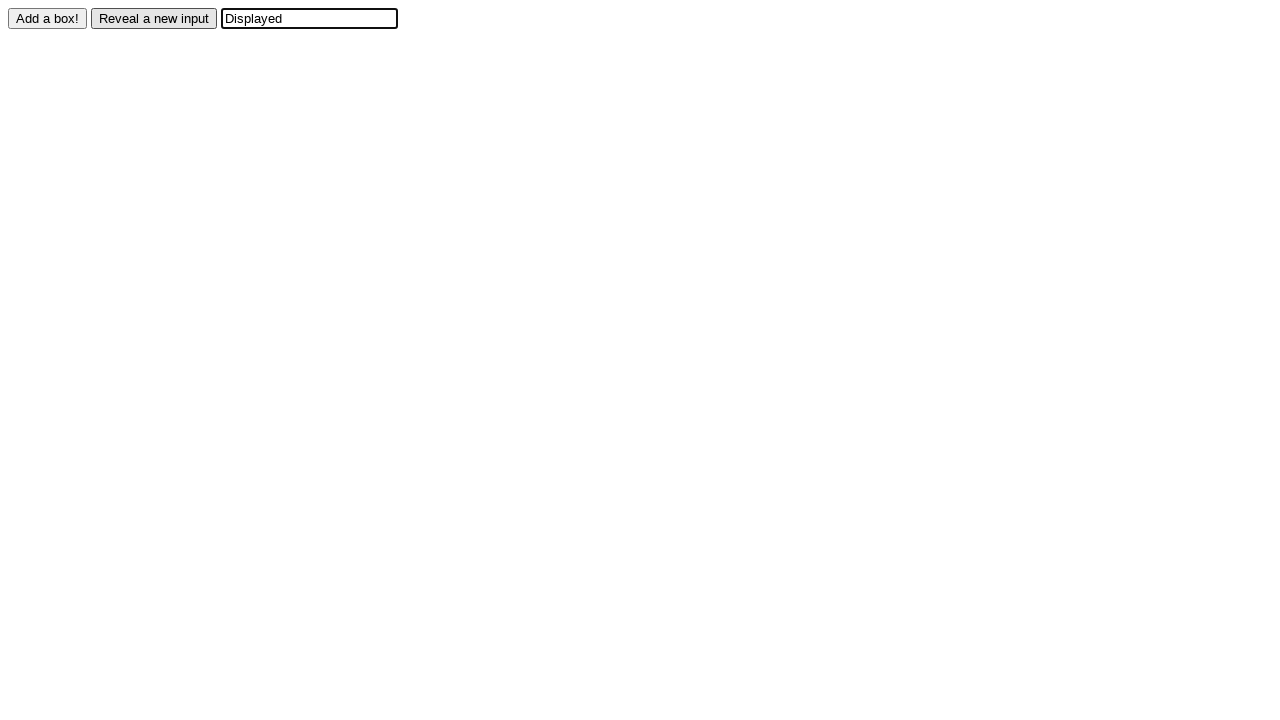